Tests sorting a numeric column (Due) in ascending order using semantic class-based selectors on the second table.

Starting URL: http://the-internet.herokuapp.com/tables

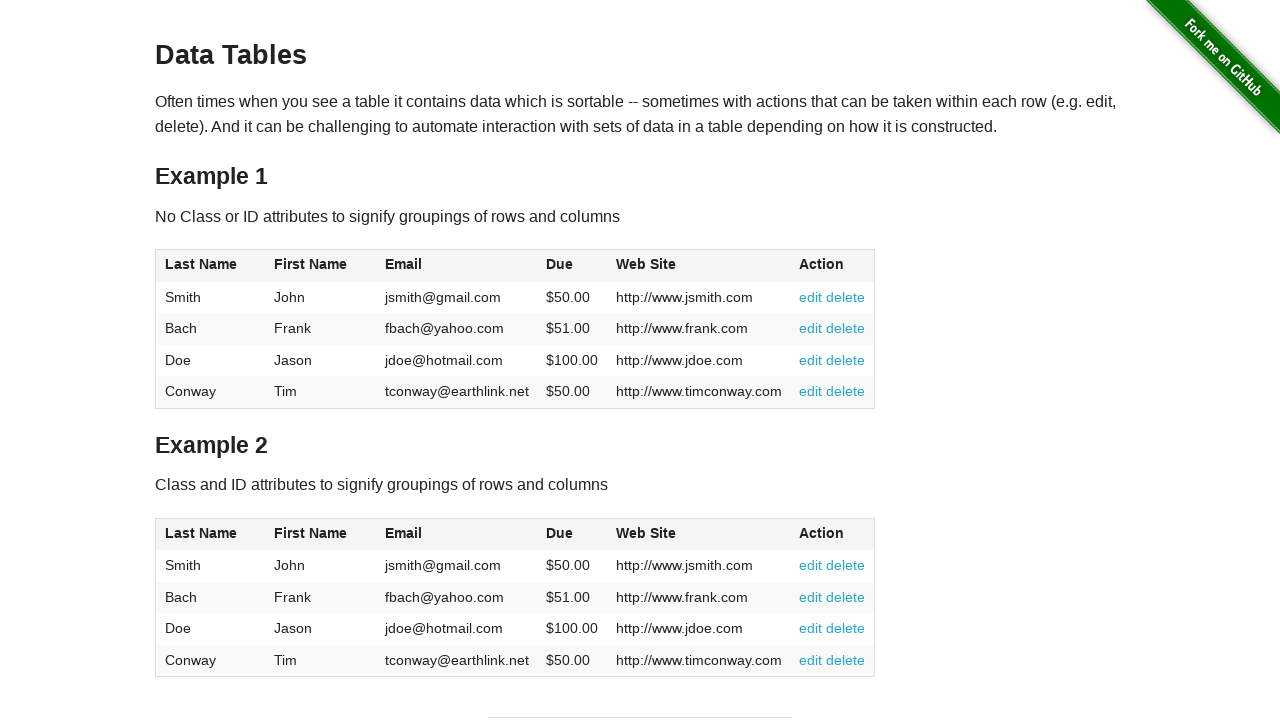

Clicked Due column header in second table to sort at (560, 533) on #table2 thead .dues
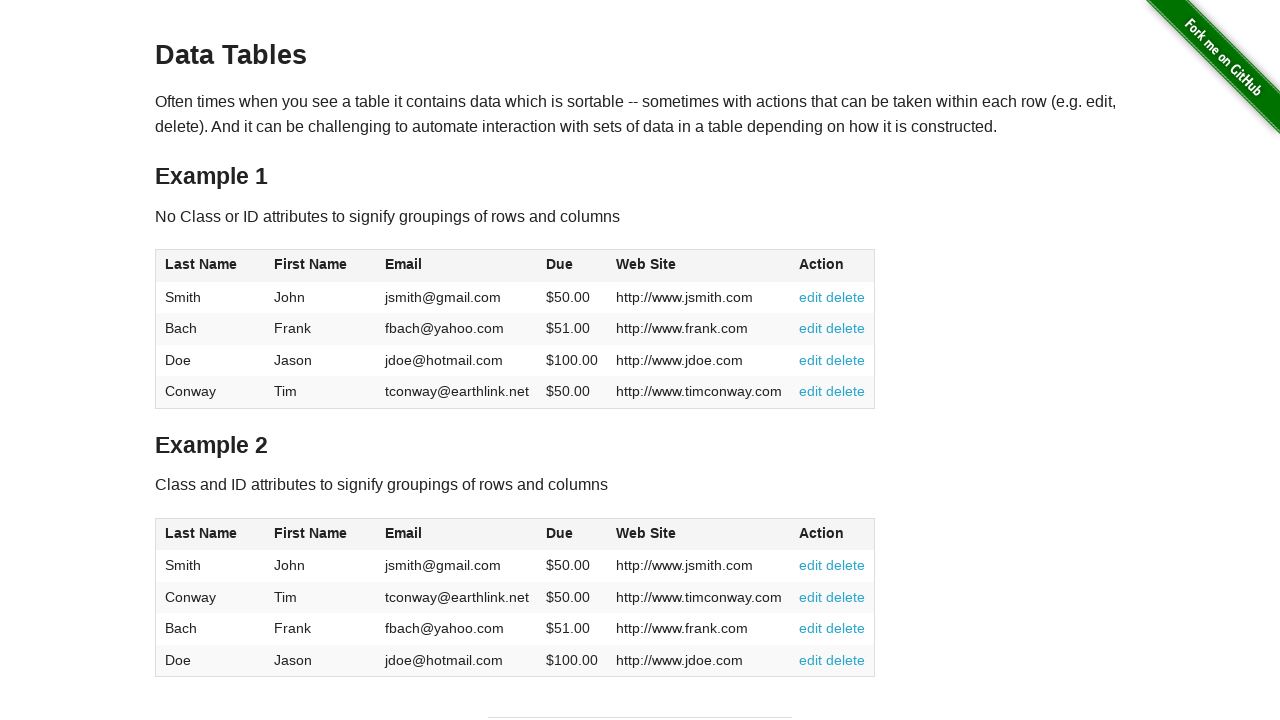

Due column values loaded in table body
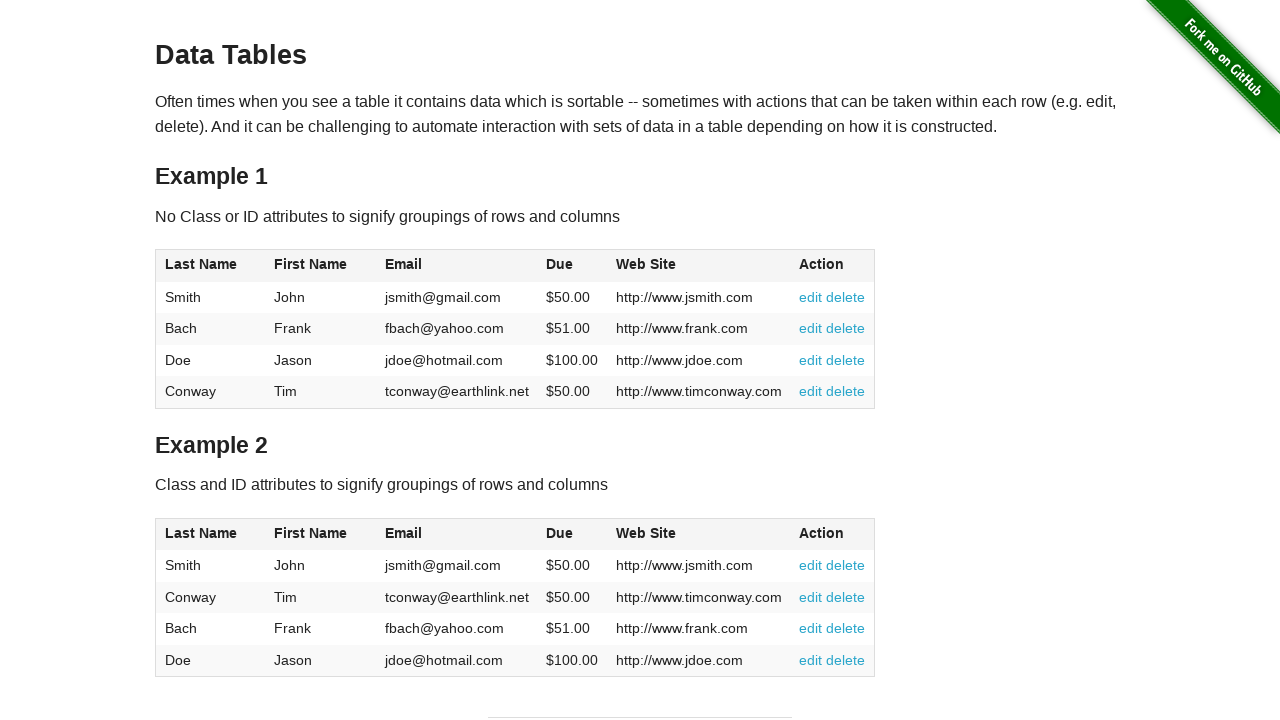

Retrieved all Due column elements from second table
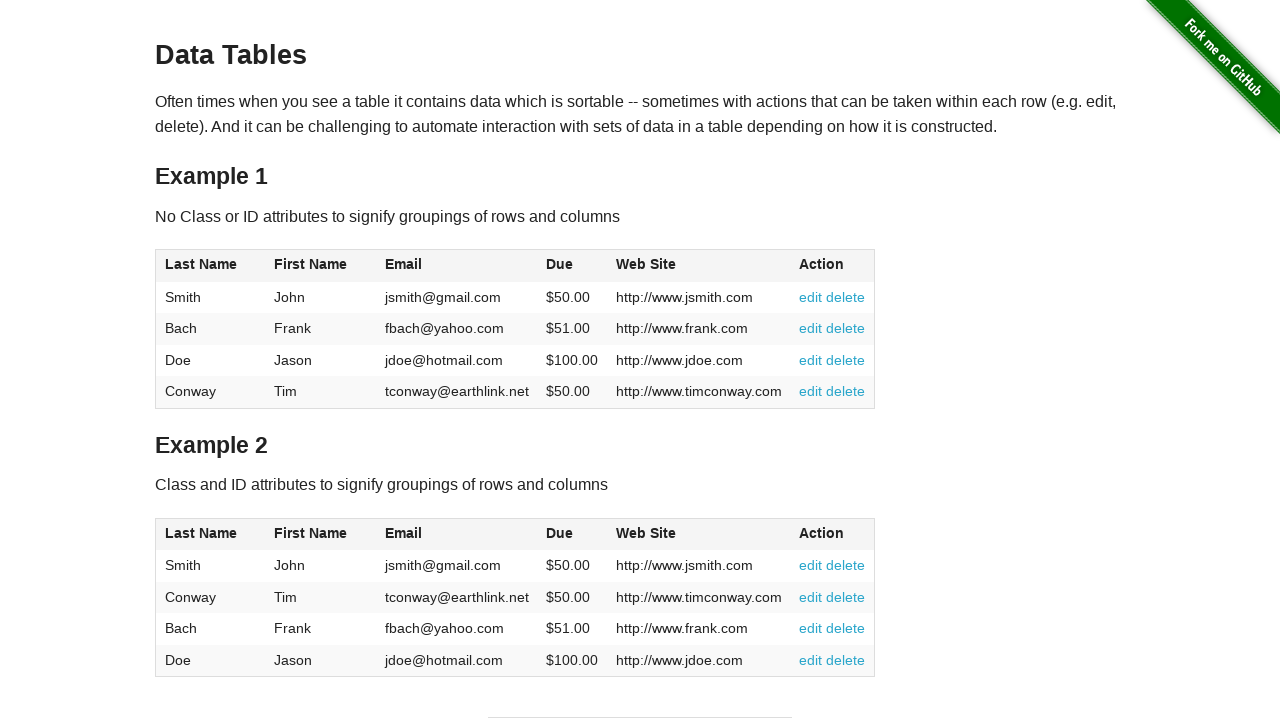

Extracted and converted Due values to floats
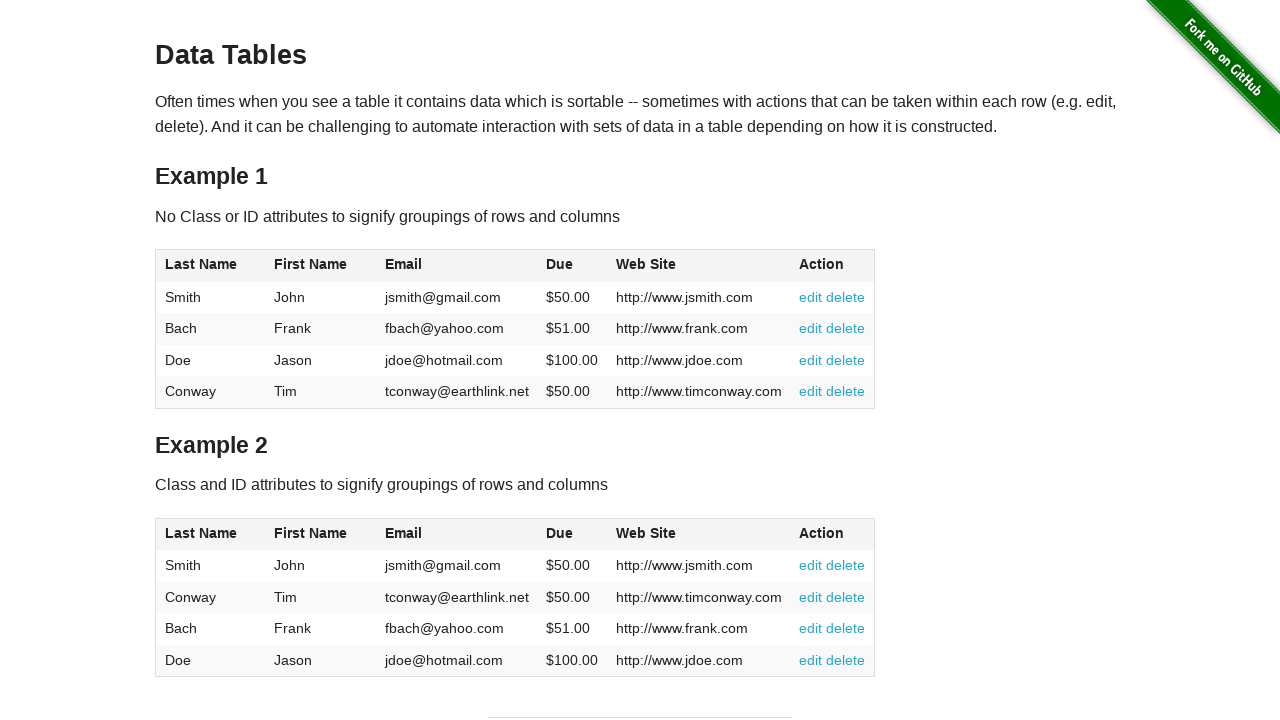

Verified Due column is sorted in ascending order
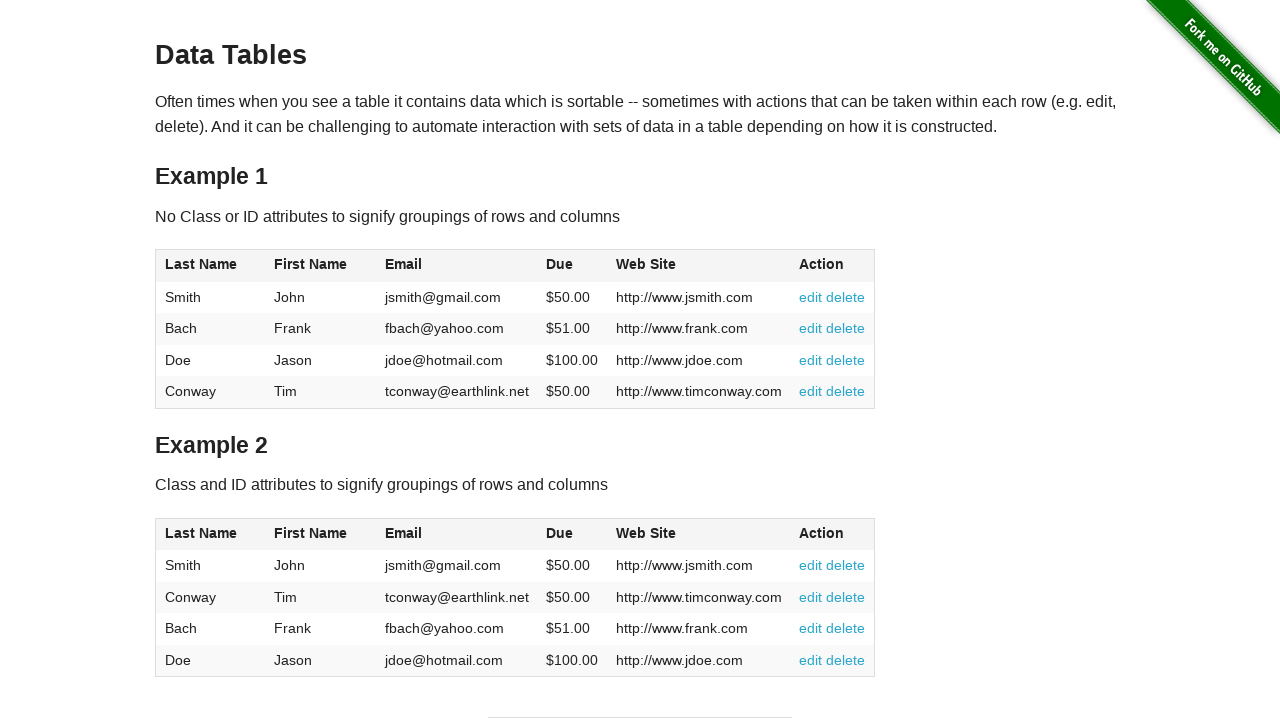

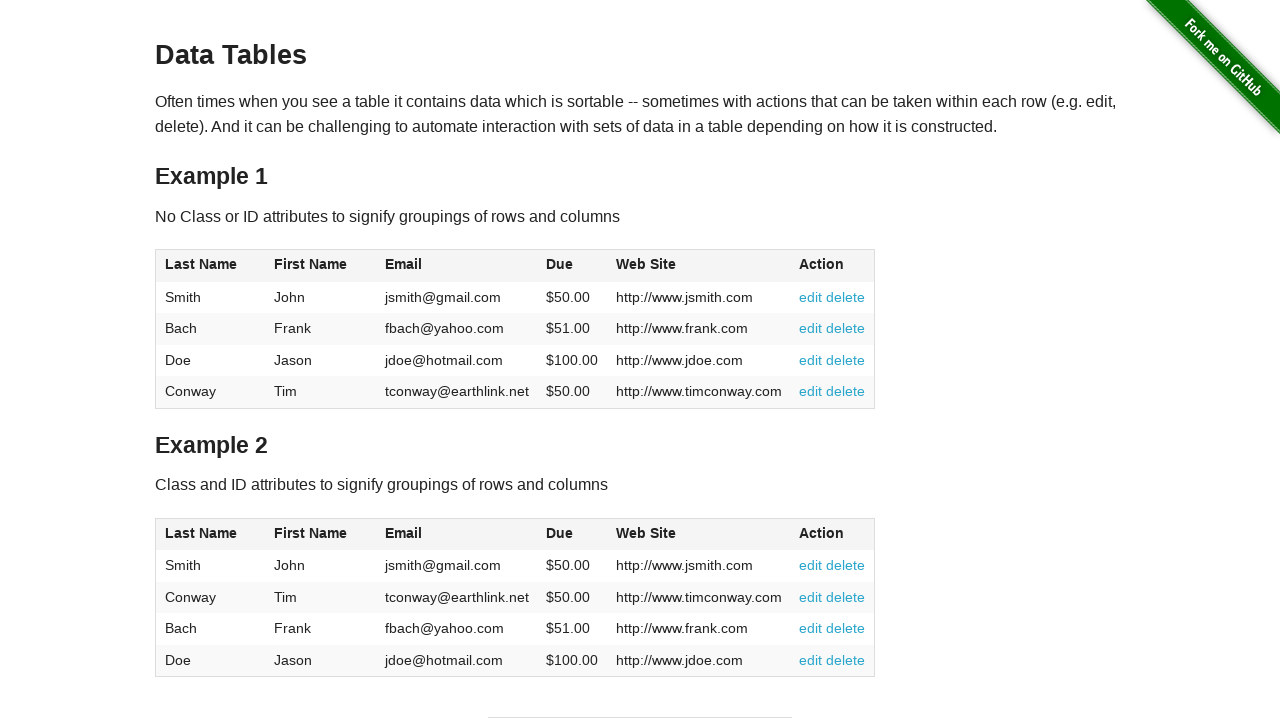